Navigates to a test automation practice site and verifies that a task table with headers and data rows is present and visible

Starting URL: https://testautomationpractice.blogspot.com/

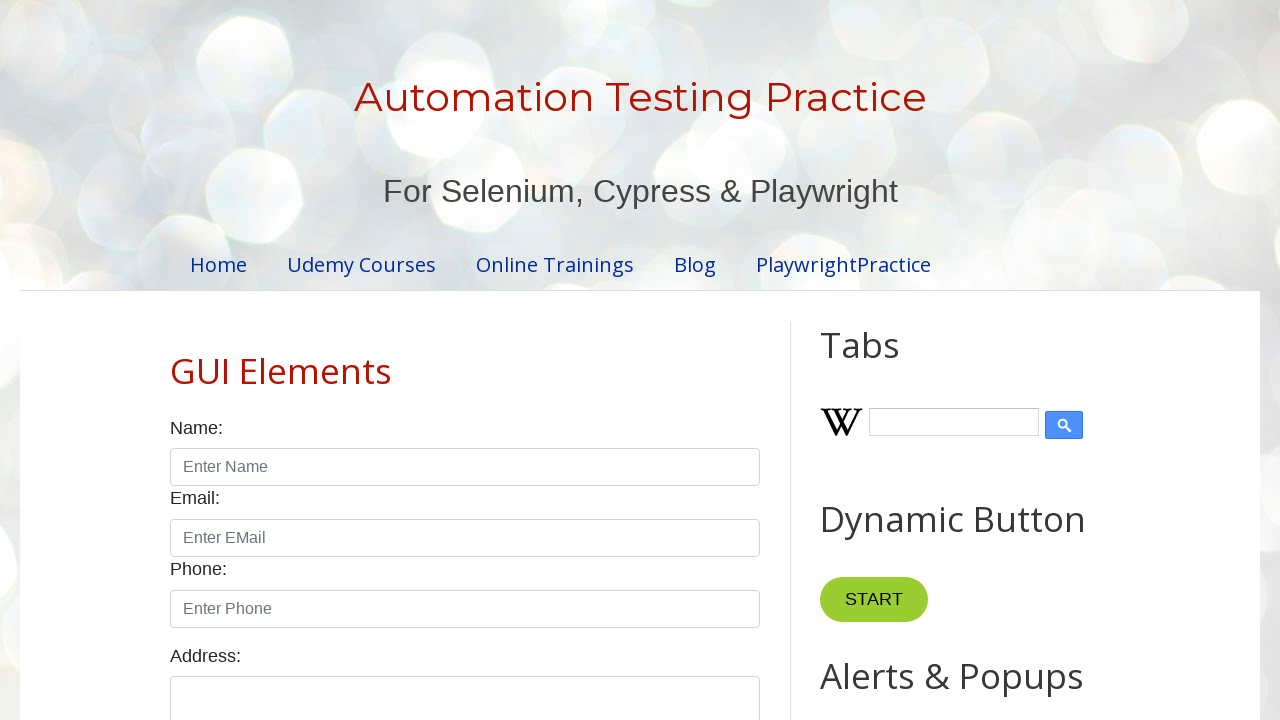

Navigated to test automation practice site
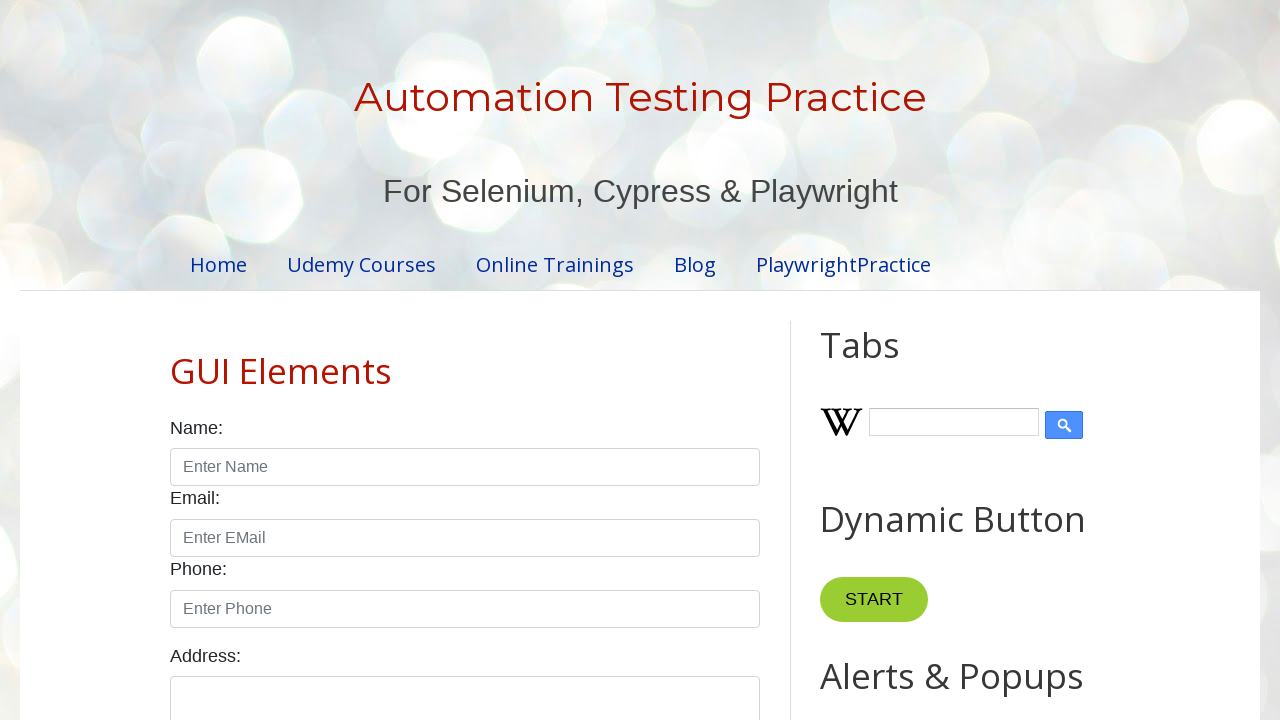

Task table with id 'taskTable' is visible
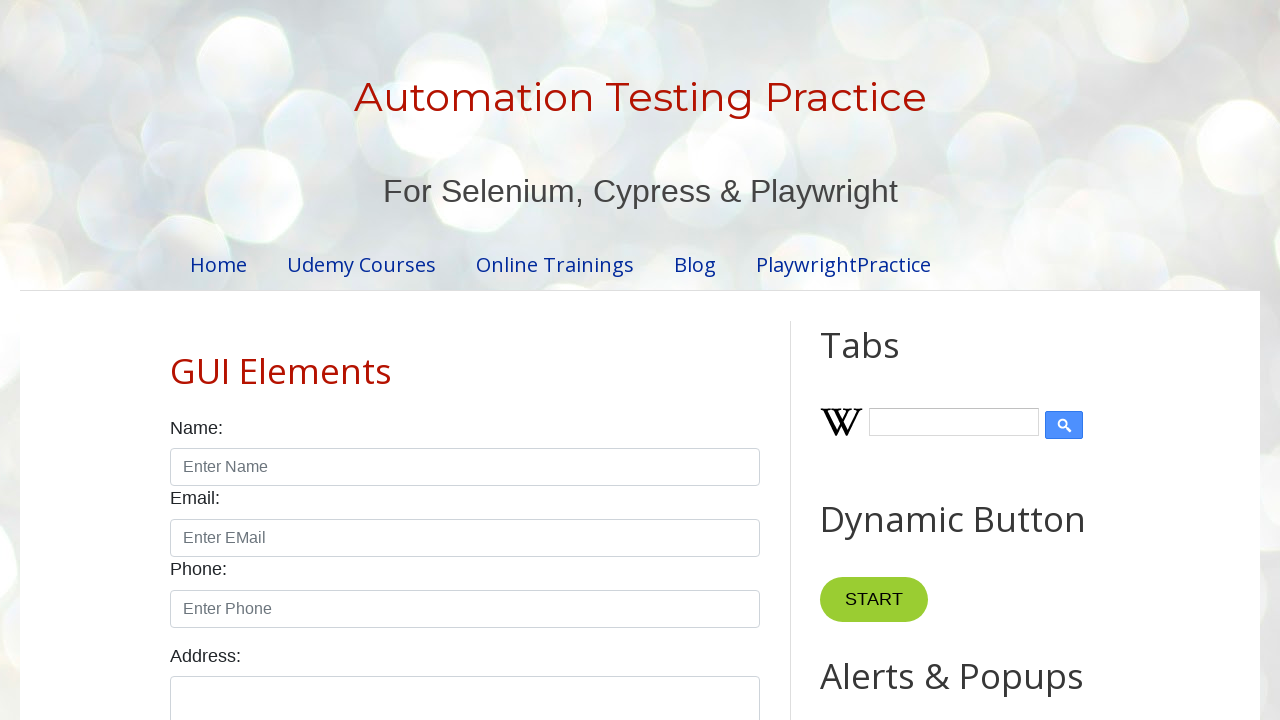

Table headers are present in the task table
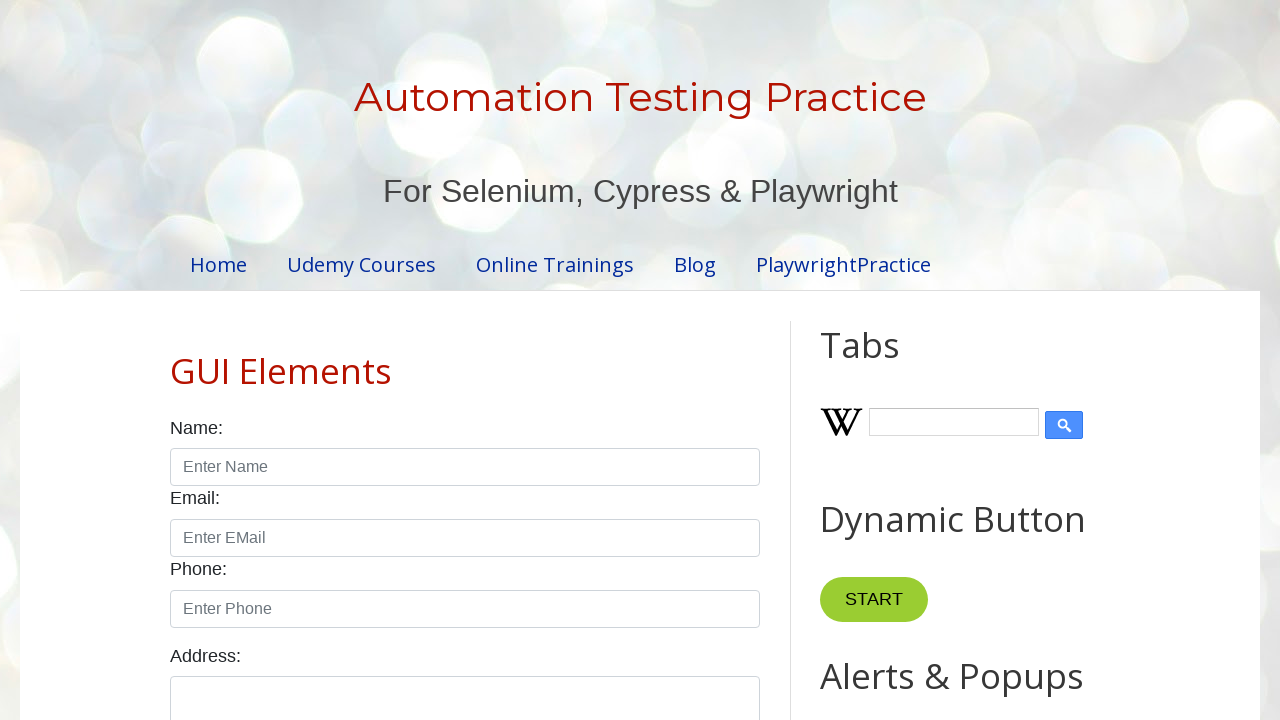

Table data rows are present in the task table
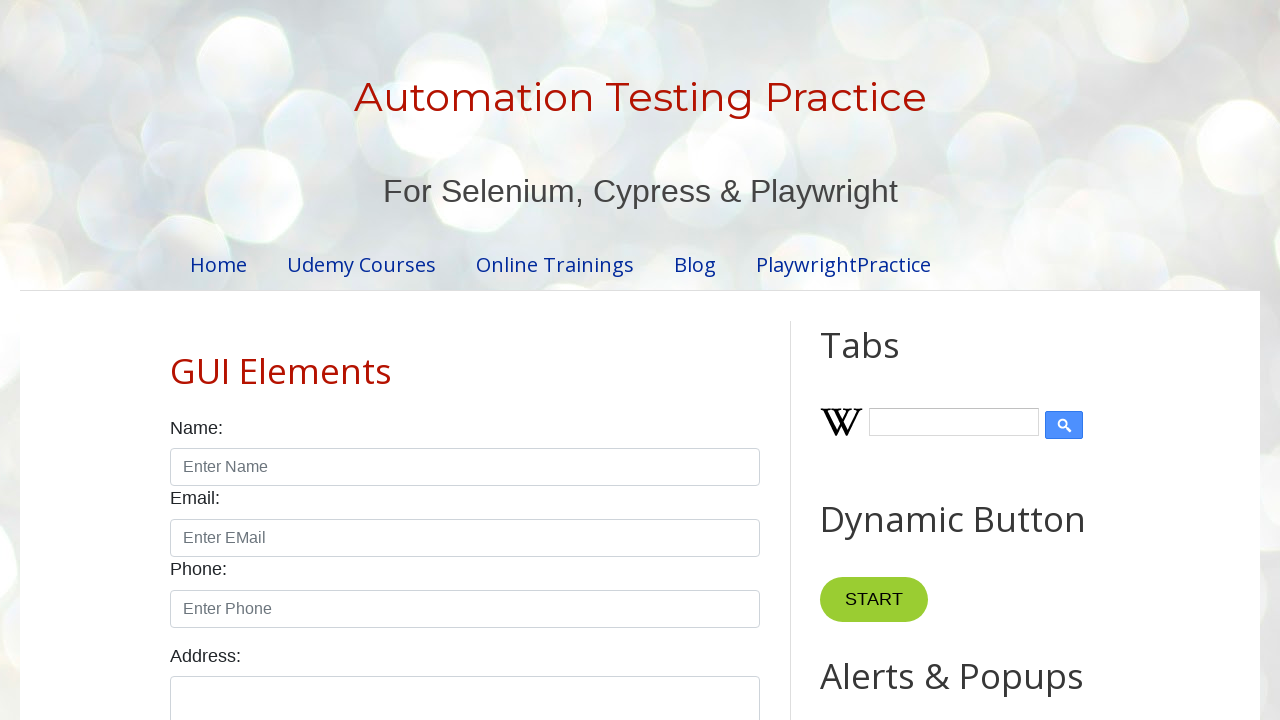

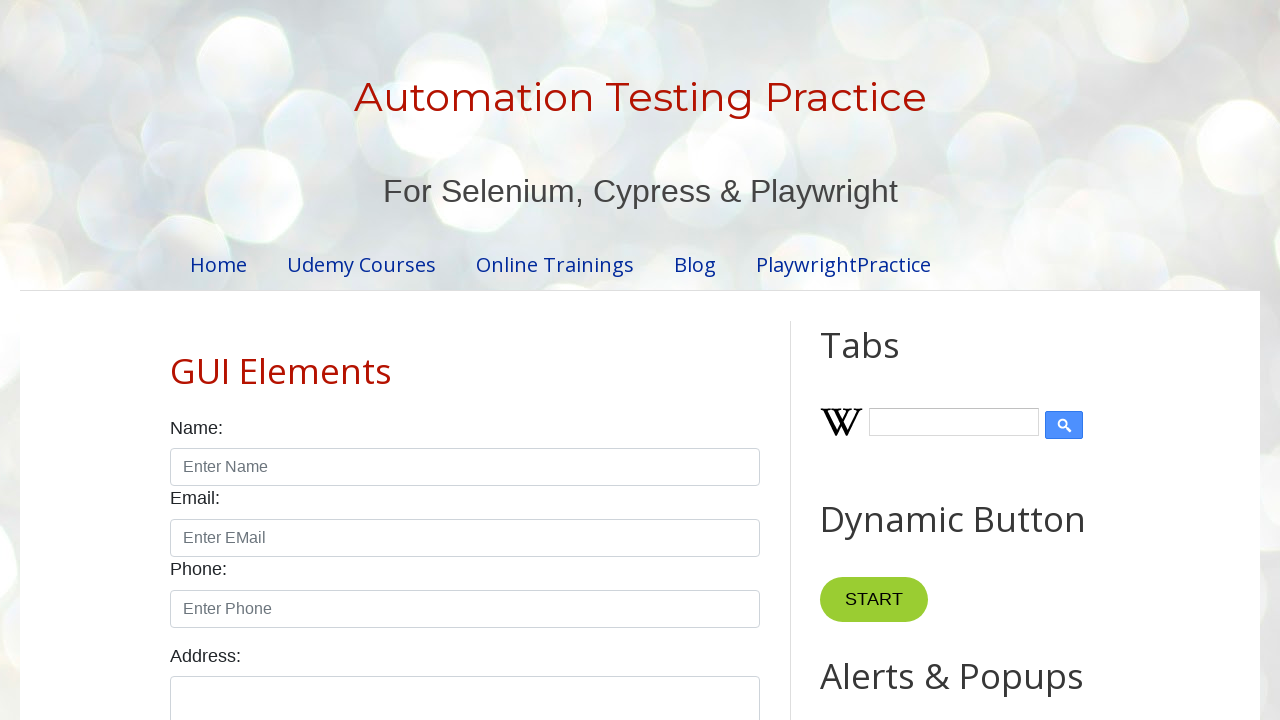